Searches for cosmetologist violations in Texas by selecting license type, entering a last name, submitting the form, and verifying results are displayed

Starting URL: https://www.tdlr.texas.gov/cimsfo/fosearch.asp

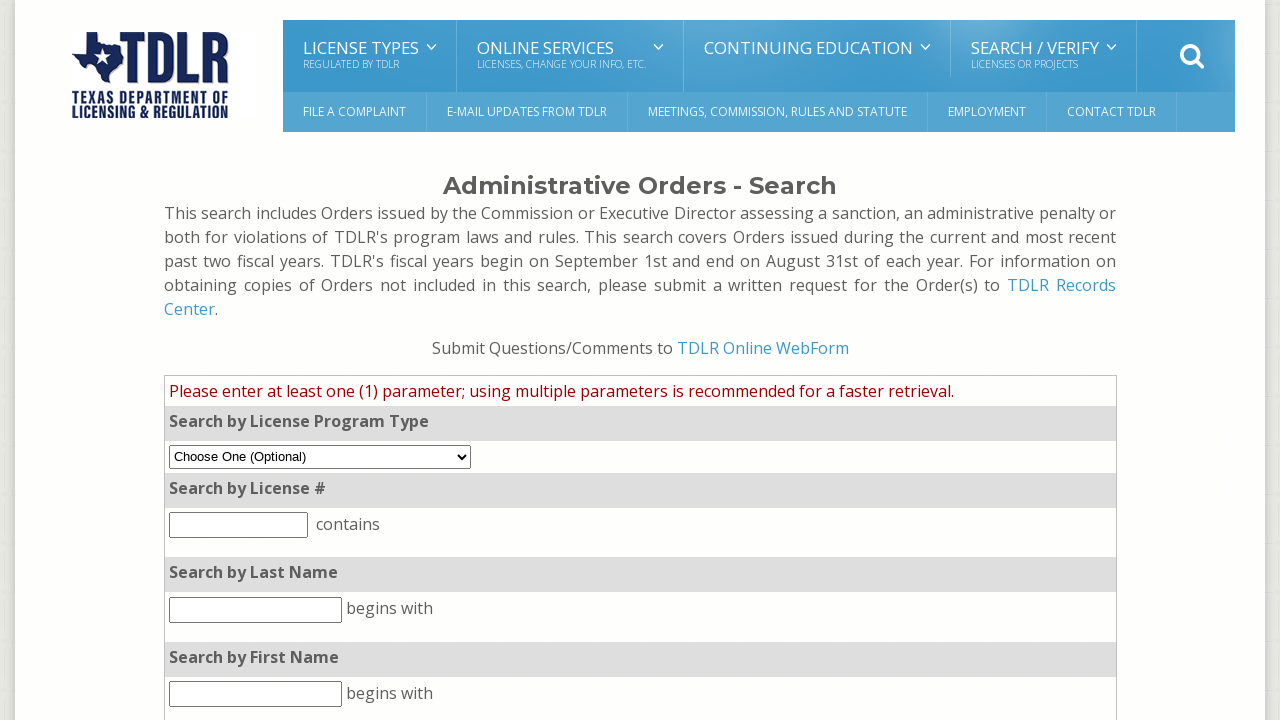

Selected 'Cosmetologists' from license type dropdown on select[name='pht_status']
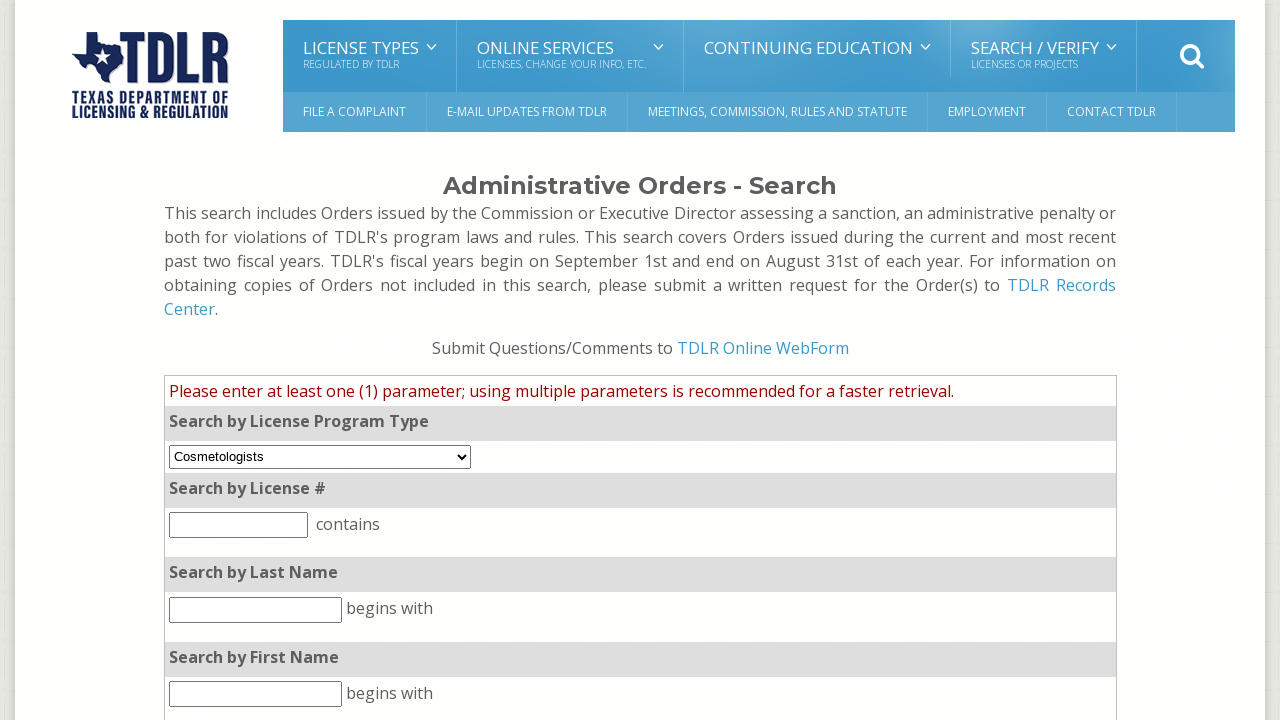

Entered 'Nguyen' in last name search field on input[name='pht_lnm']
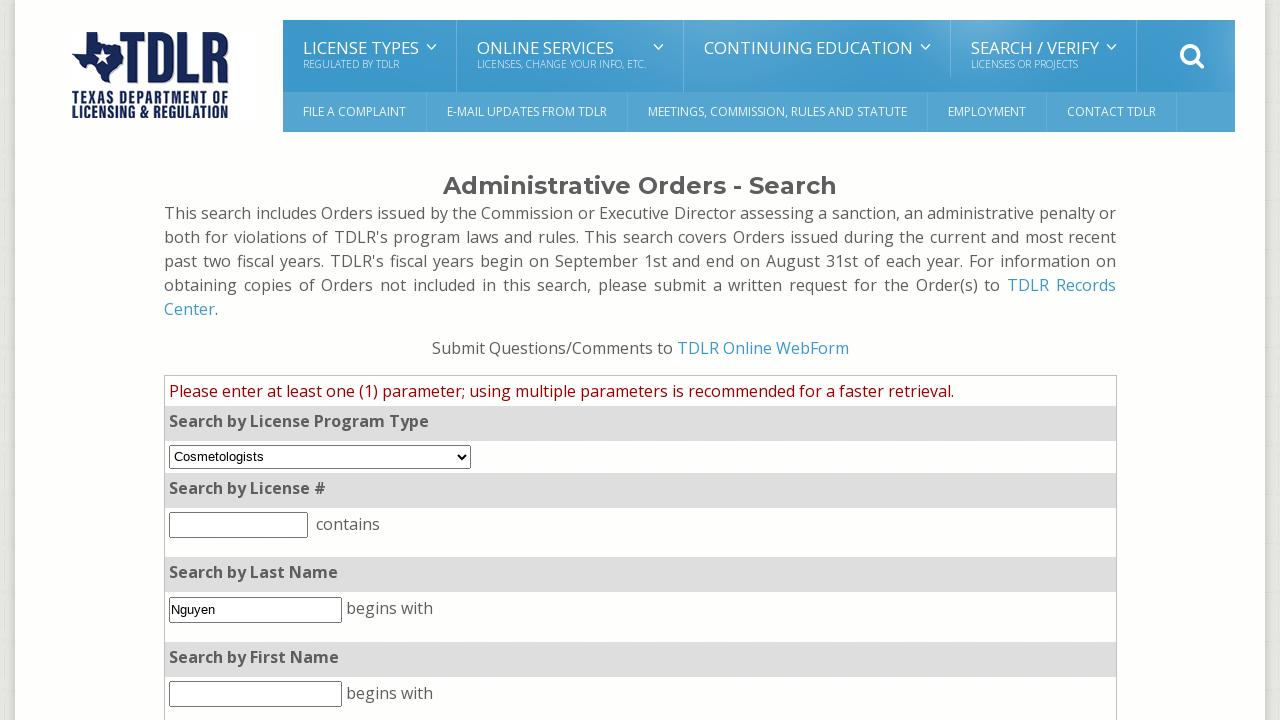

Clicked submit button to search for violations at (606, 519) on input[name='B1']
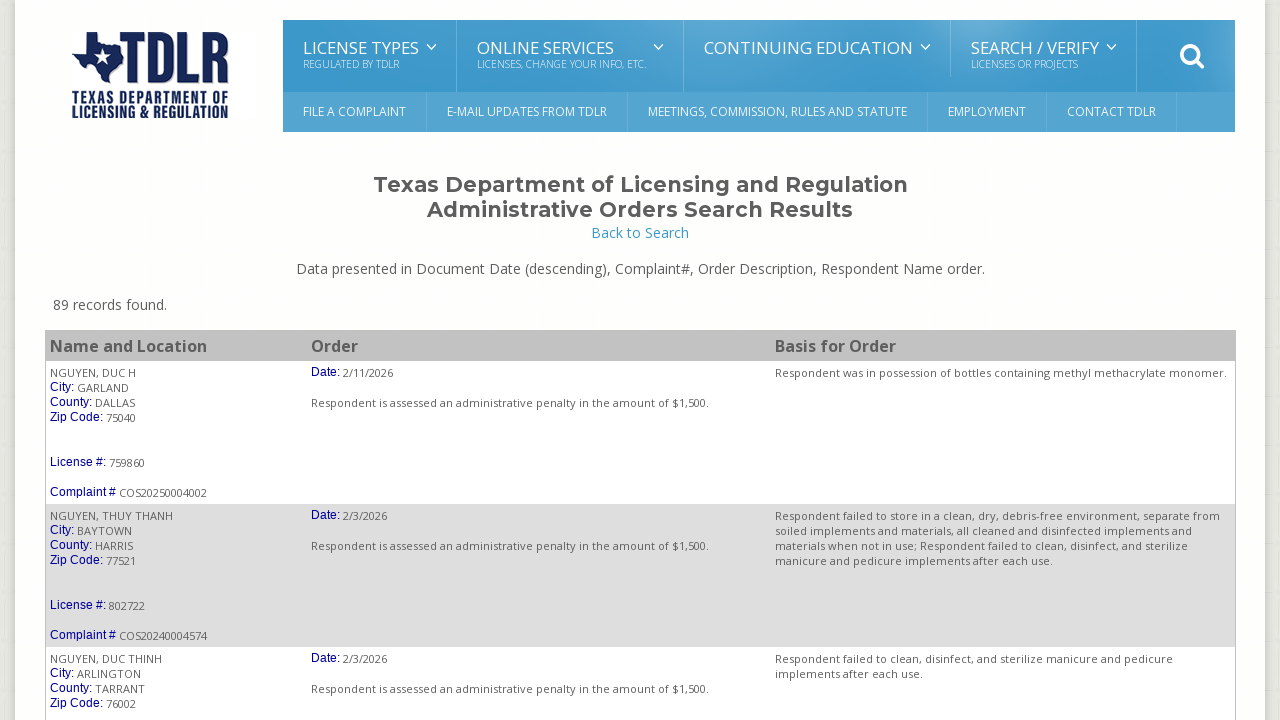

Waited for results table to load
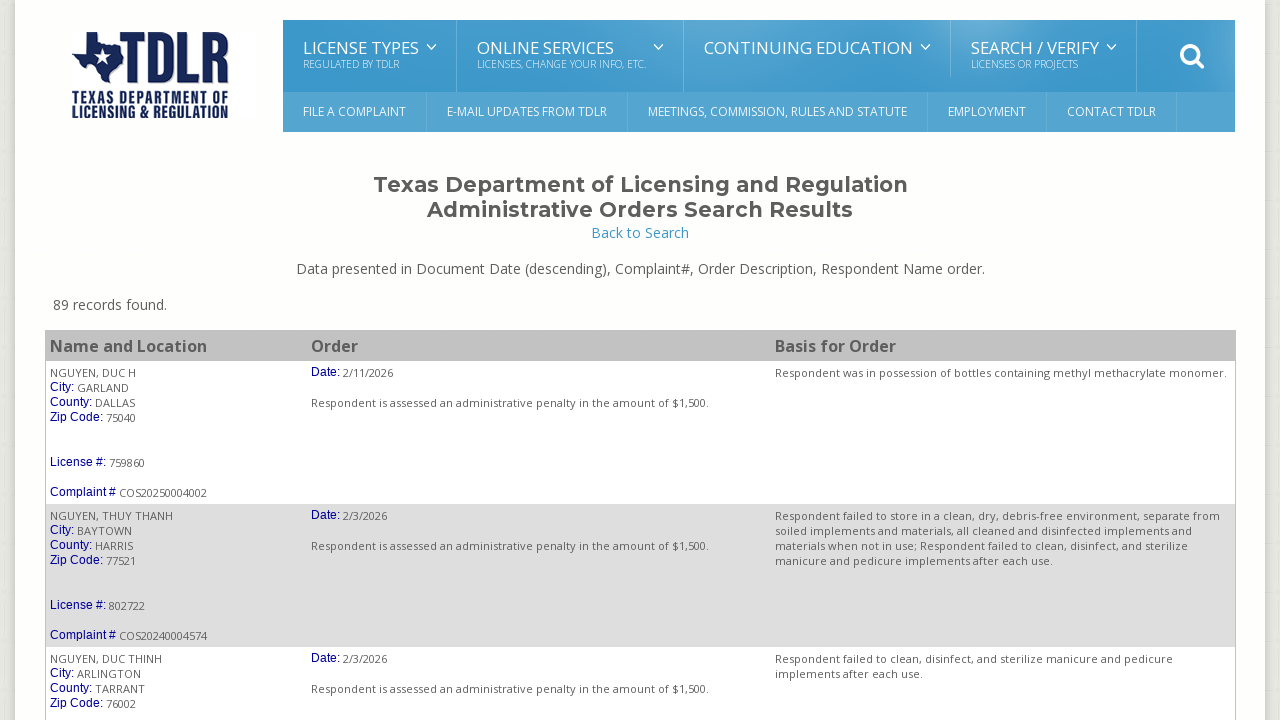

Verified search results - found 90 table rows
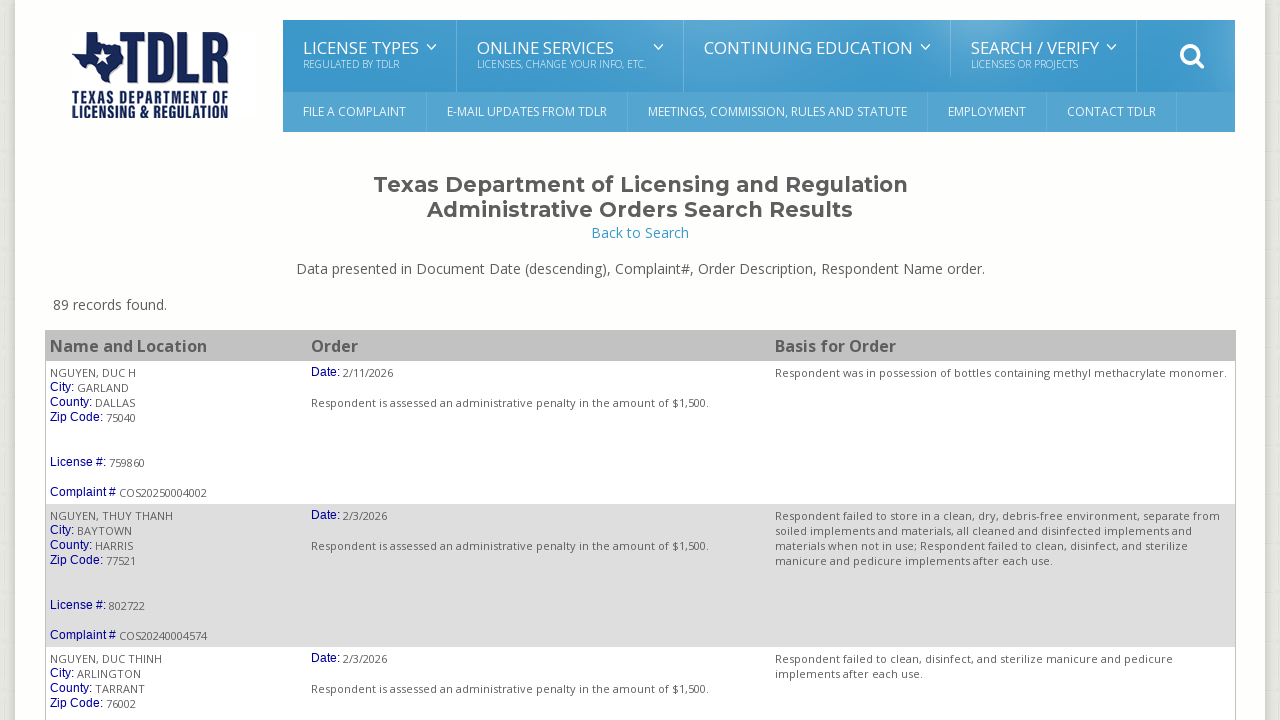

Assertion passed - search results are displayed
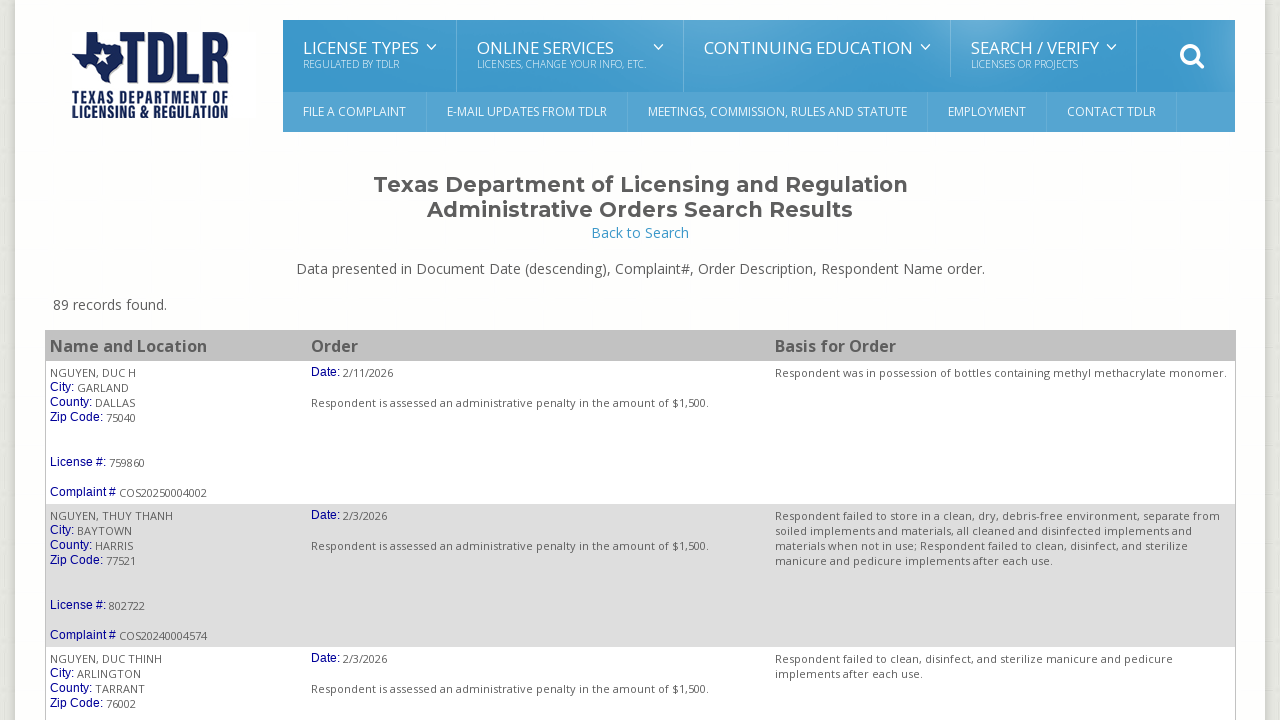

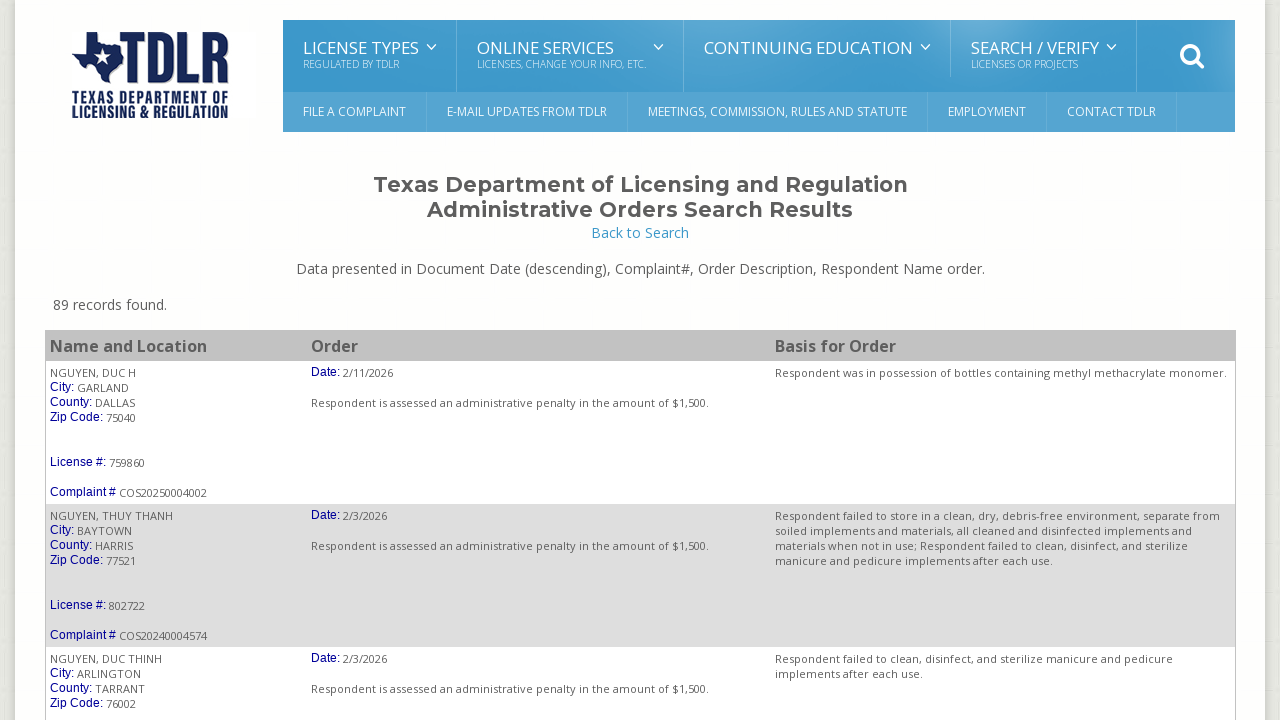